Navigates through Oracle Java documentation frames by clicking on package and class links across different frames

Starting URL: https://docs.oracle.com/javase/8/docs/api/

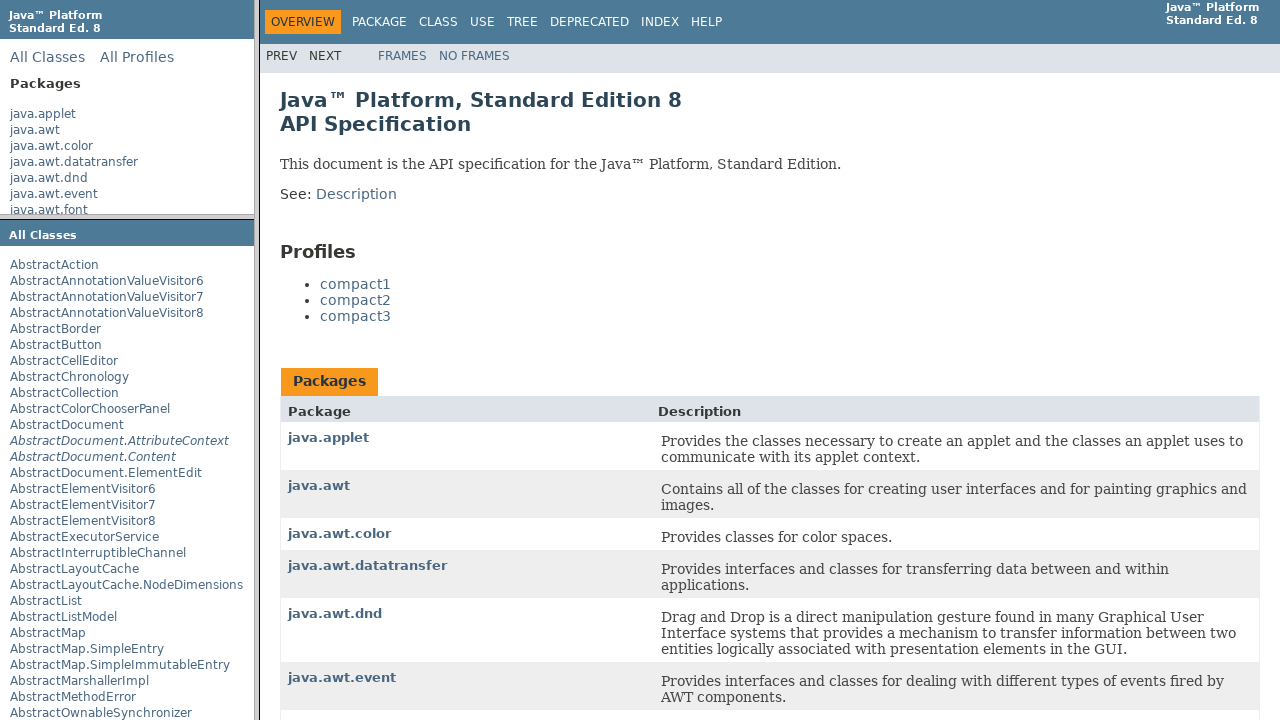

Accessed packageListFrame
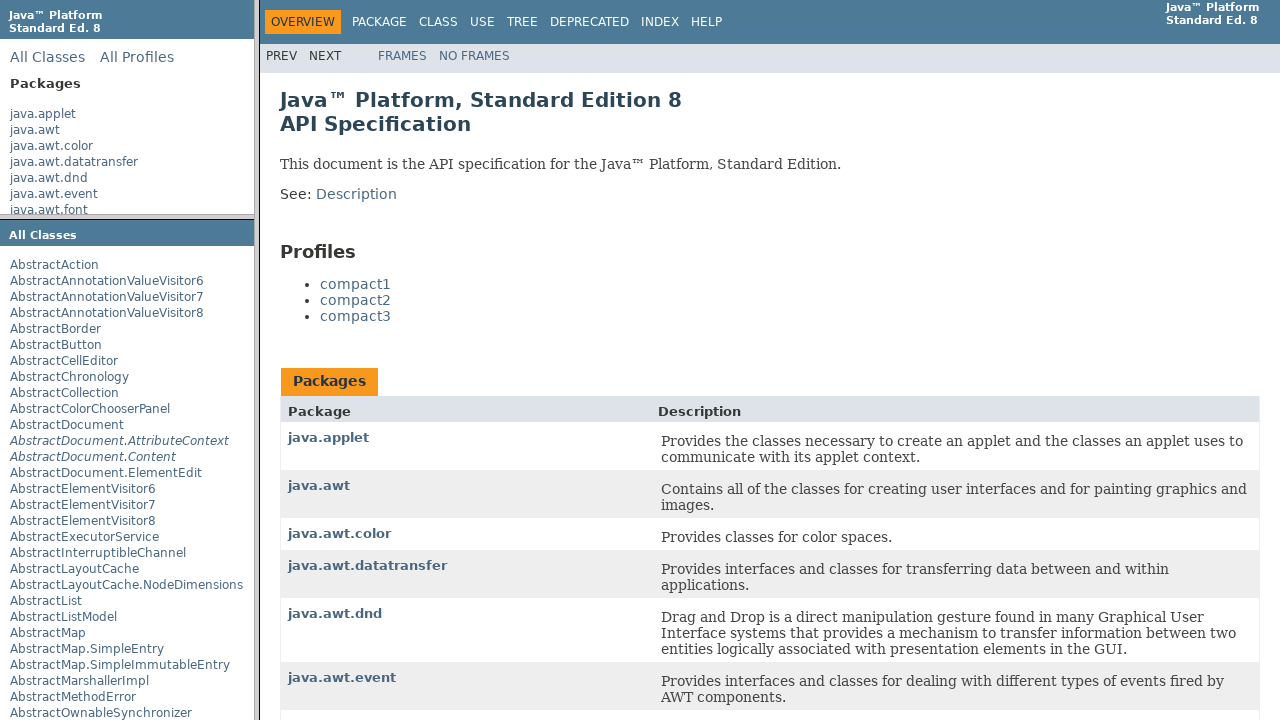

Clicked on java.awt.color package link in package list frame at (52, 146) on a:has-text('java.awt.color')
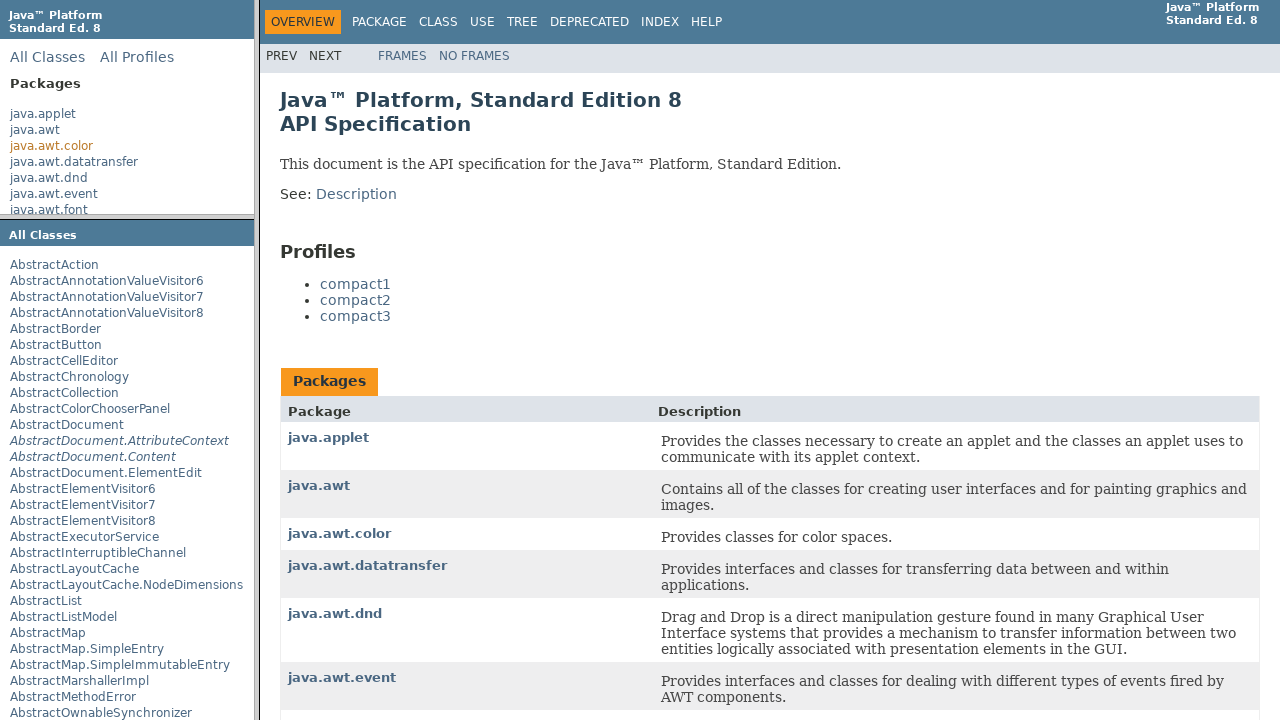

Accessed packageFrame
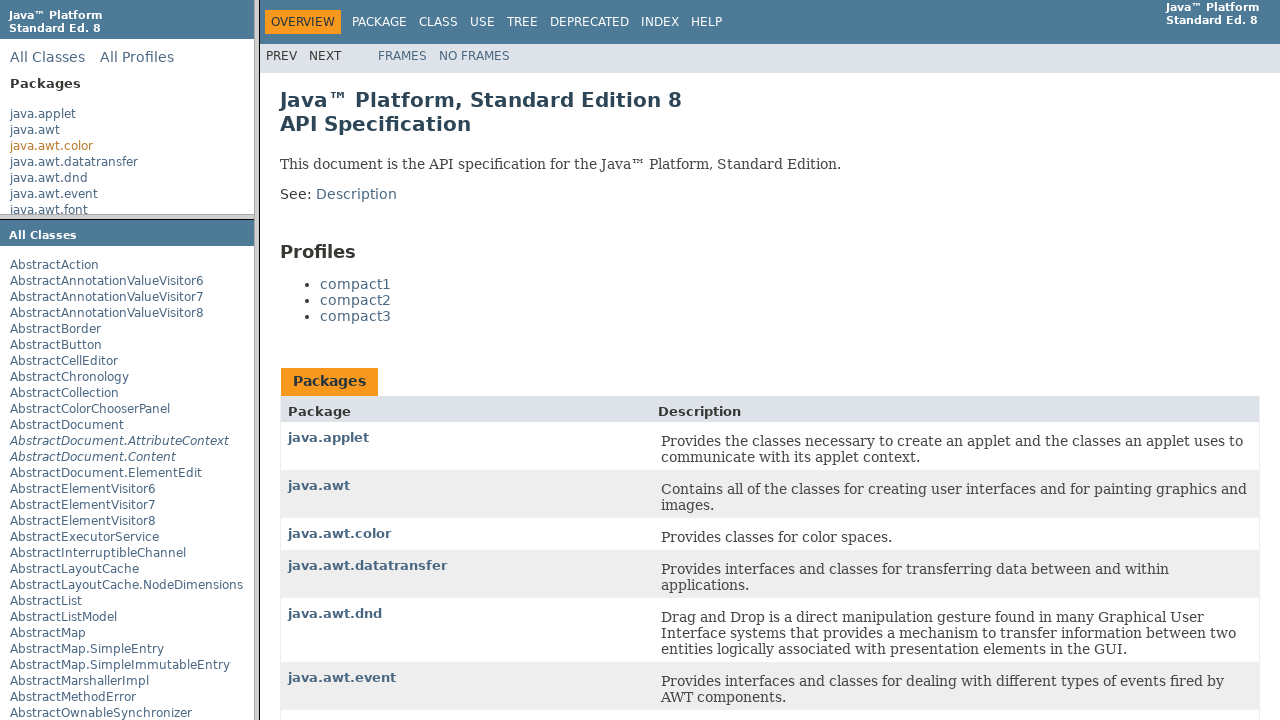

Clicked on ColorSpace class link in package frame at (44, 295) on a:has-text('ColorSpace')
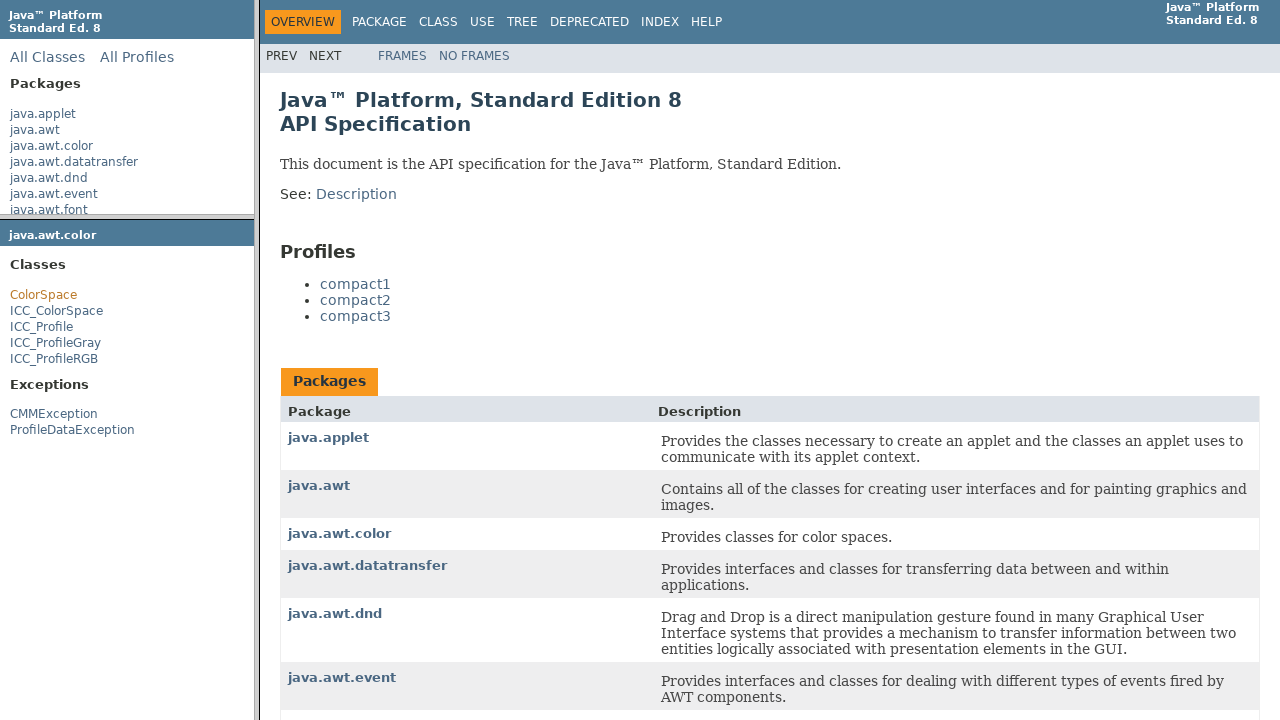

Accessed classFrame
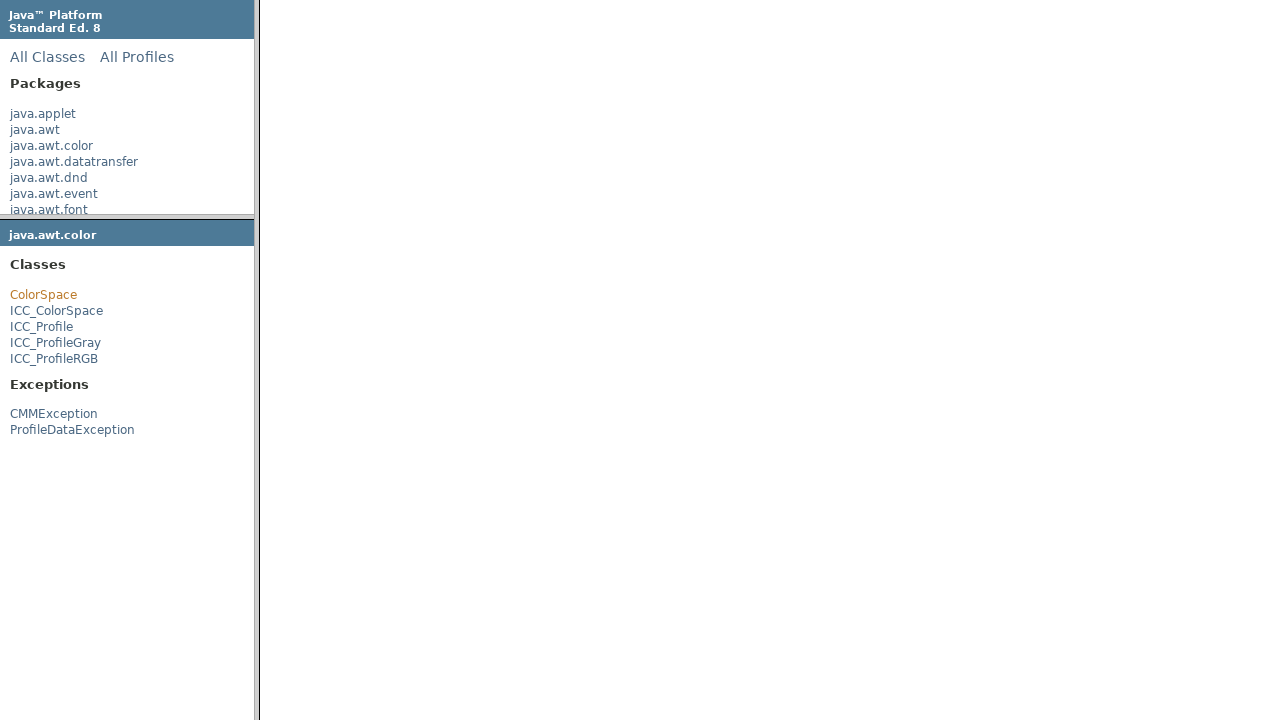

Clicked on Serializable link in class frame at (328, 246) on a:has-text('Serializable')
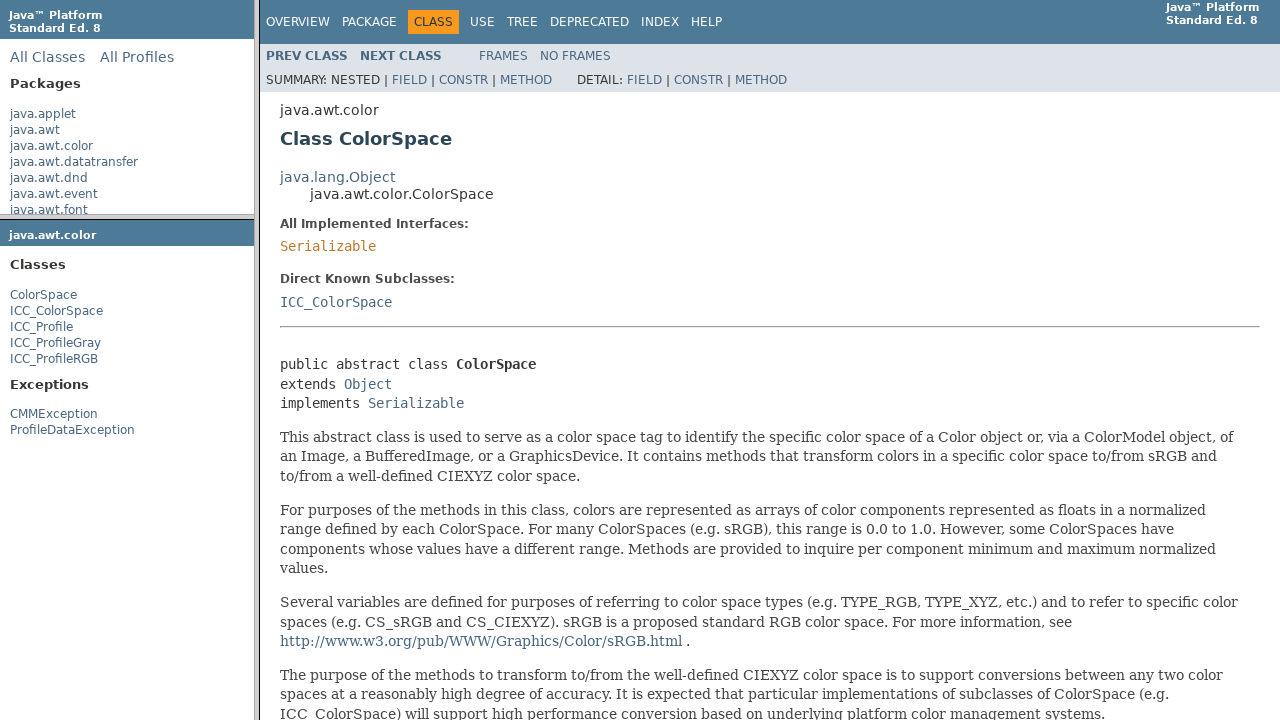

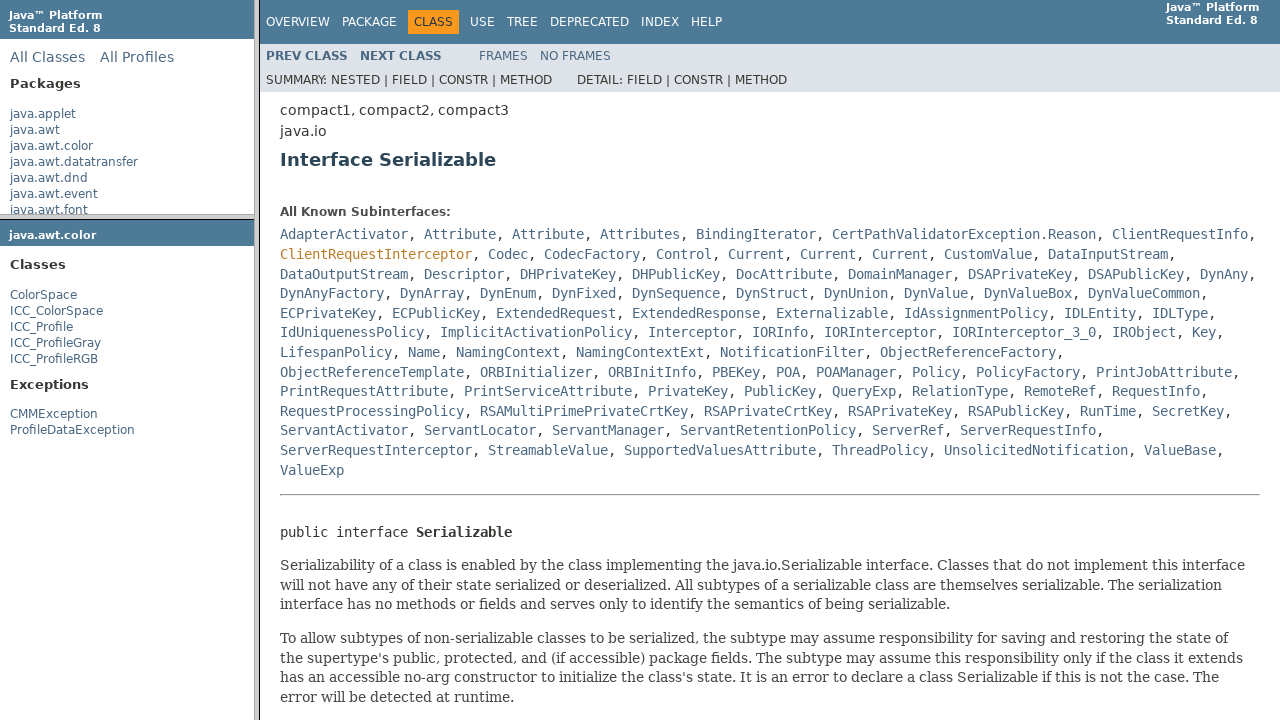